Navigates to the Microsoft homepage and verifies the page loads

Starting URL: http://www.microsoft.com

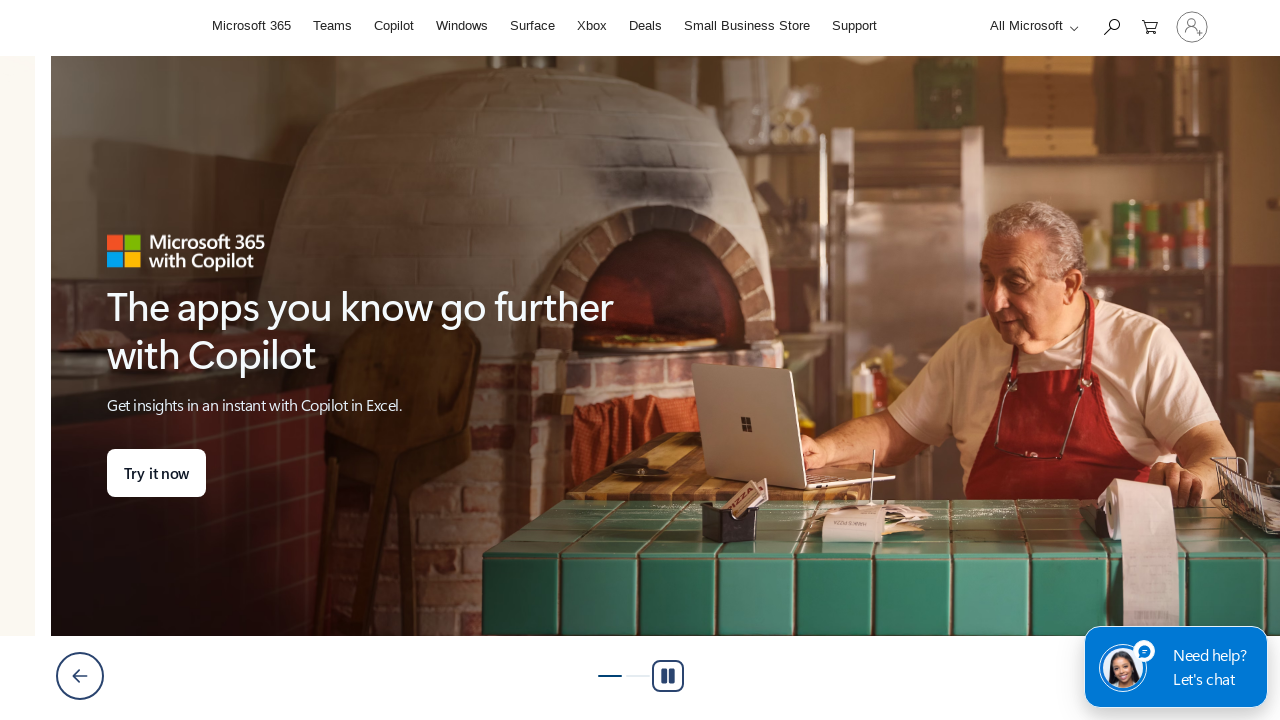

Waited for Microsoft homepage to load (domcontentloaded state)
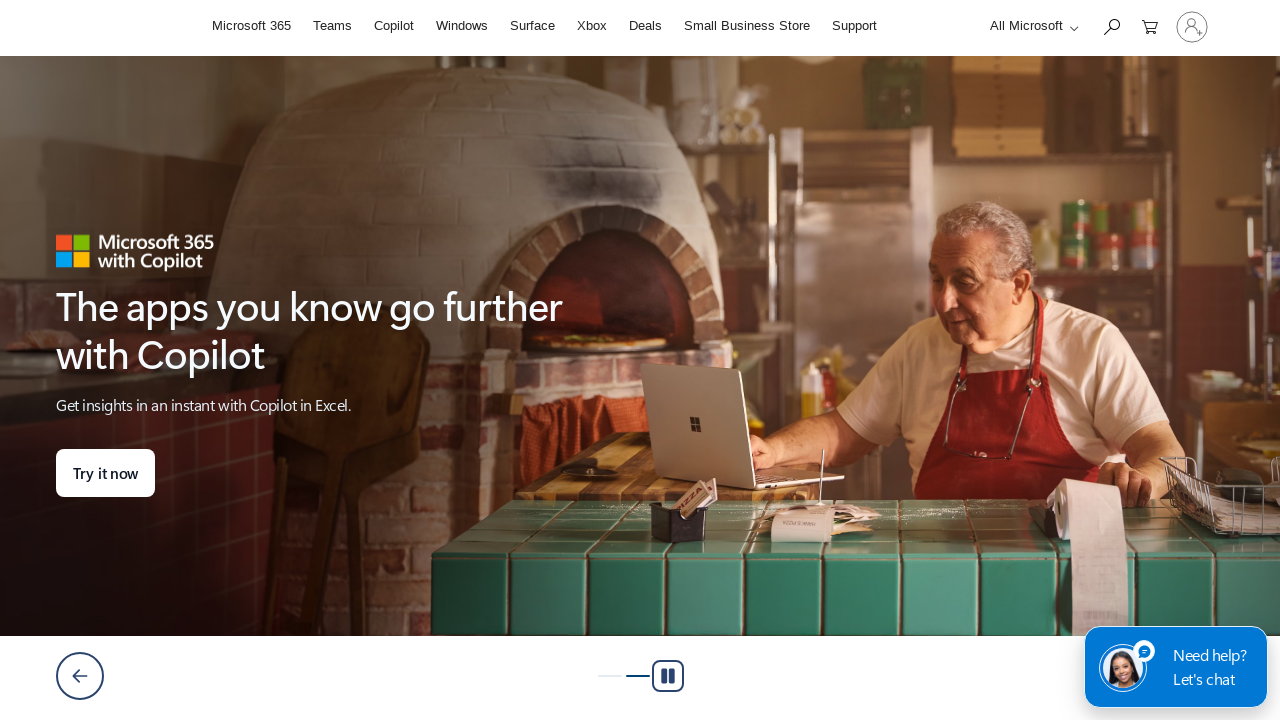

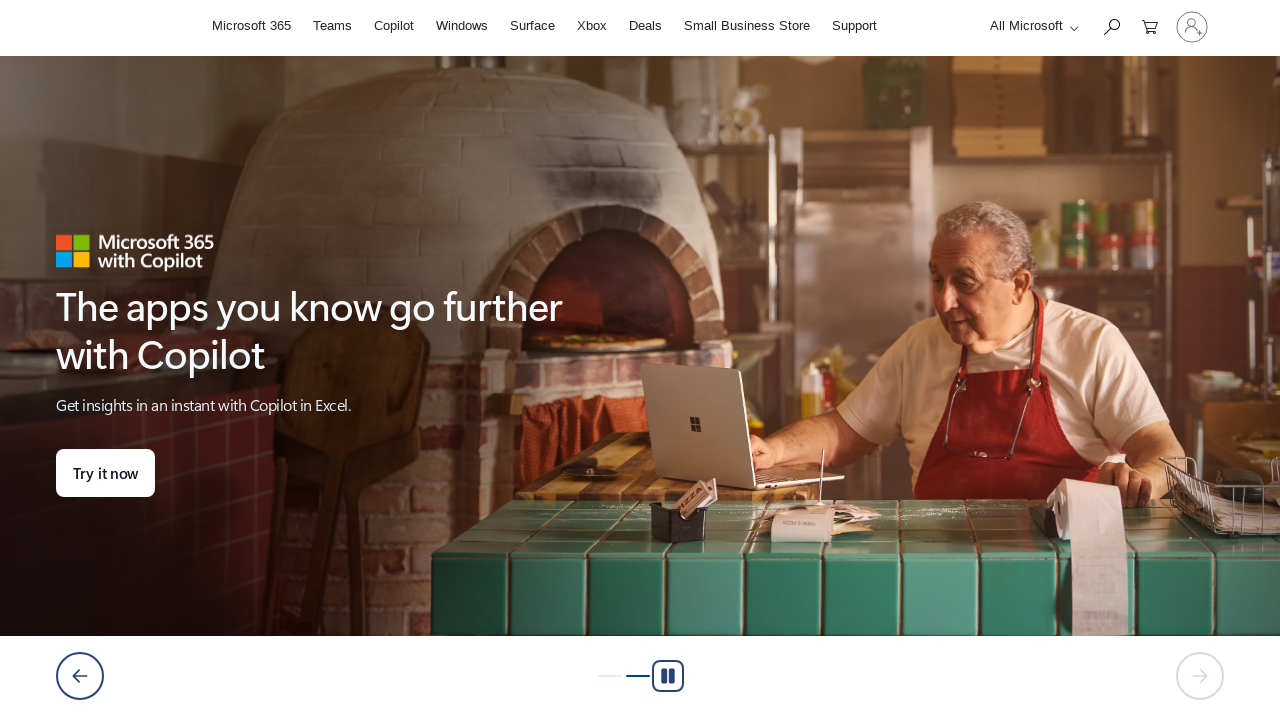